Tests a form submission that triggers an alert, by filling in first name, last name, and company name fields, then verifying the alert message

Starting URL: http://automationbykrishna.com/

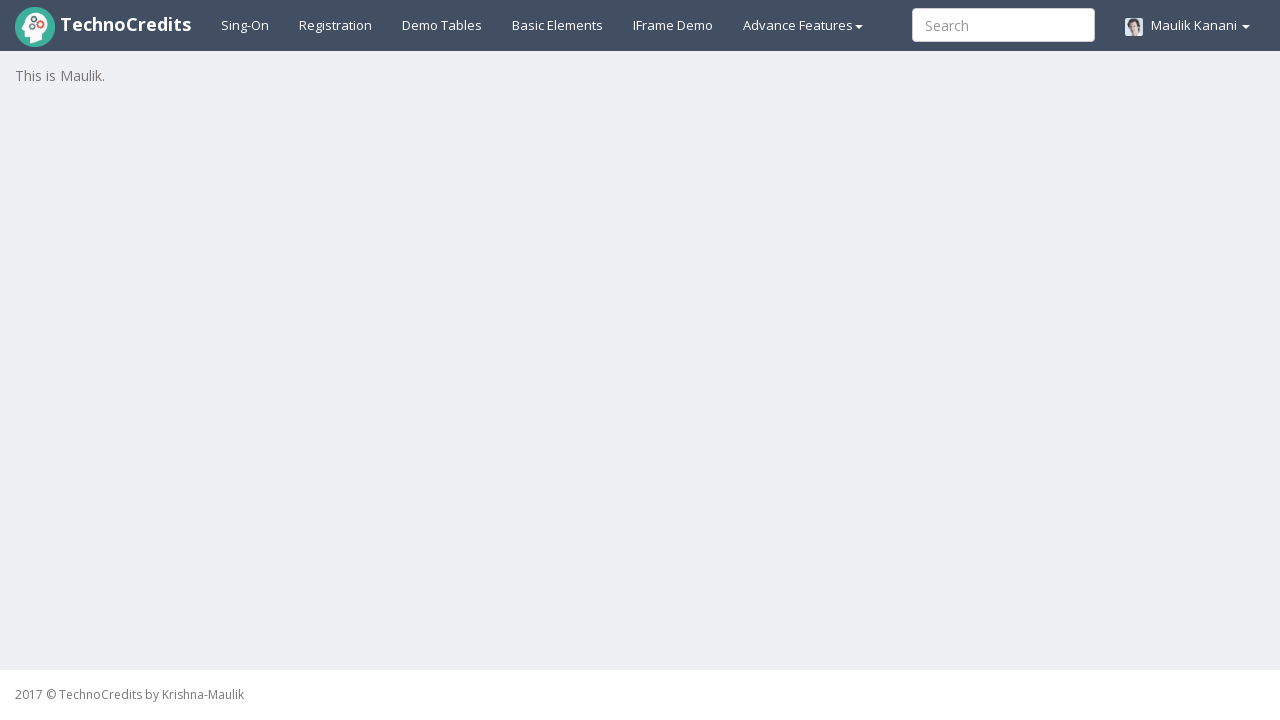

Clicked on Basic Elements link at (558, 25) on #basicelements
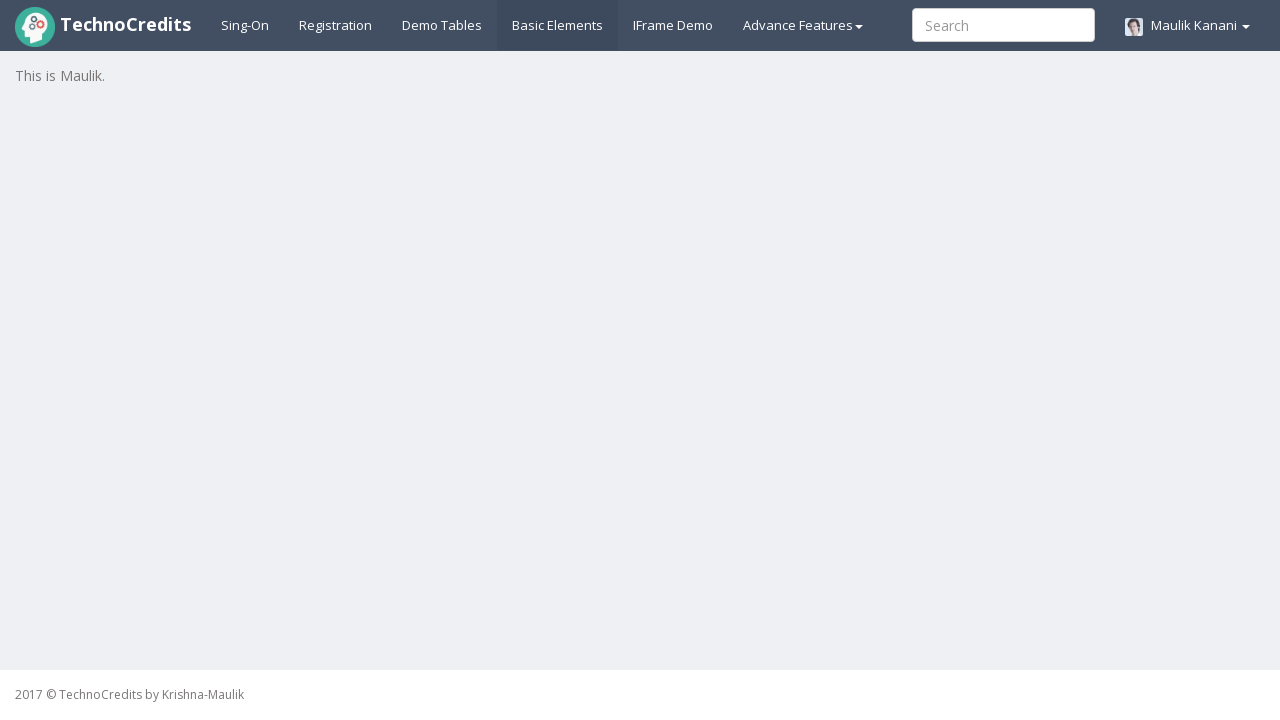

Waited 3 seconds for form to load
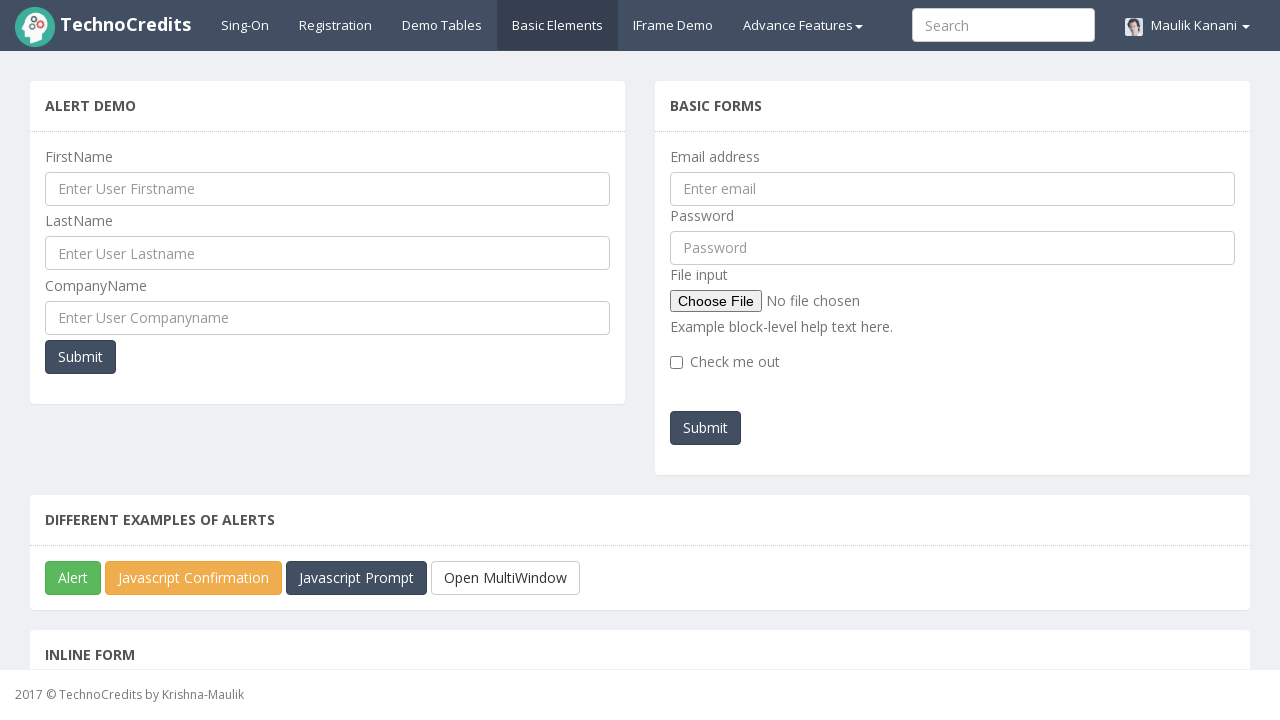

Filled first name field with 'Shamli' on #UserFirstName
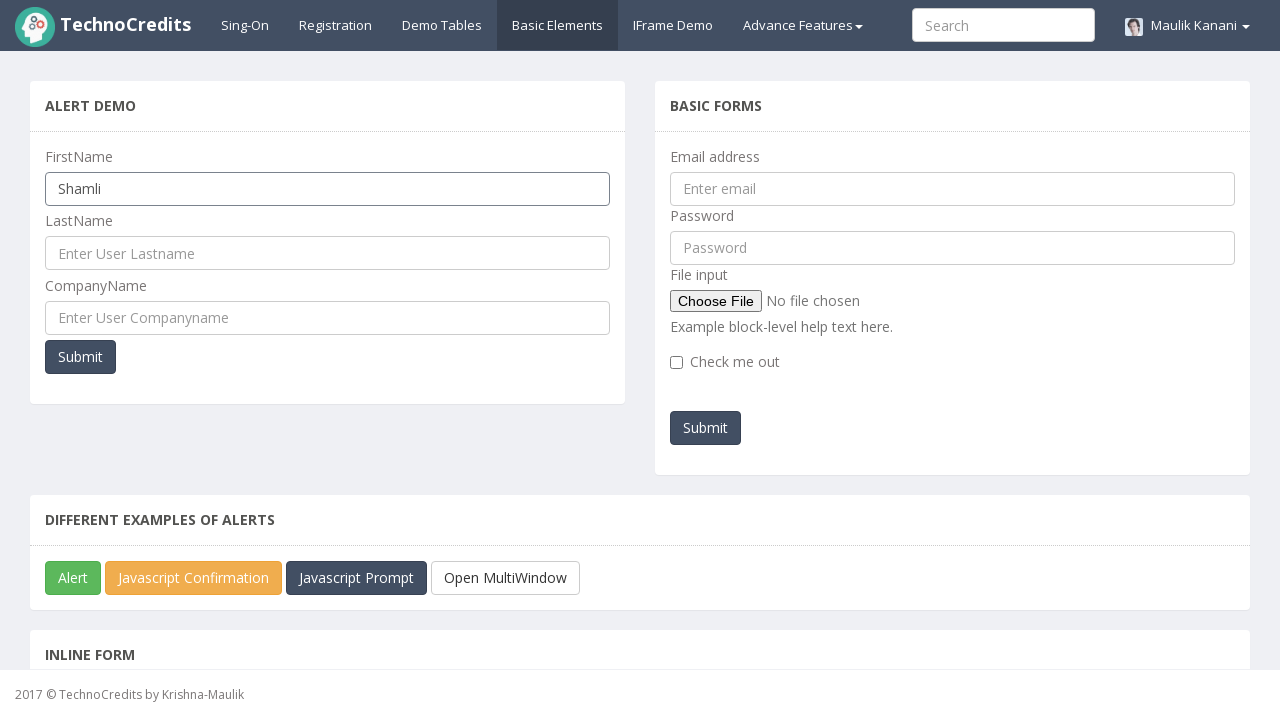

Filled last name field with 'Gadekar' on #UserLastName
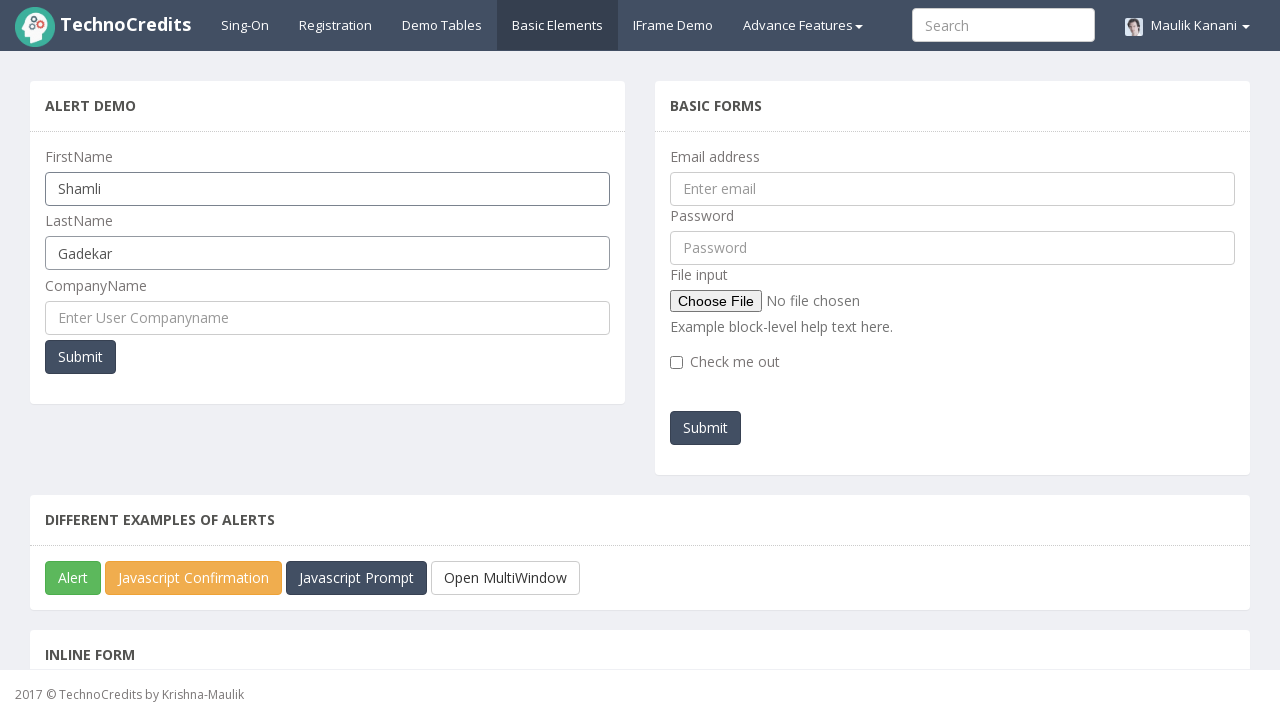

Filled company name field with 'Atos' on #UserCompanyName
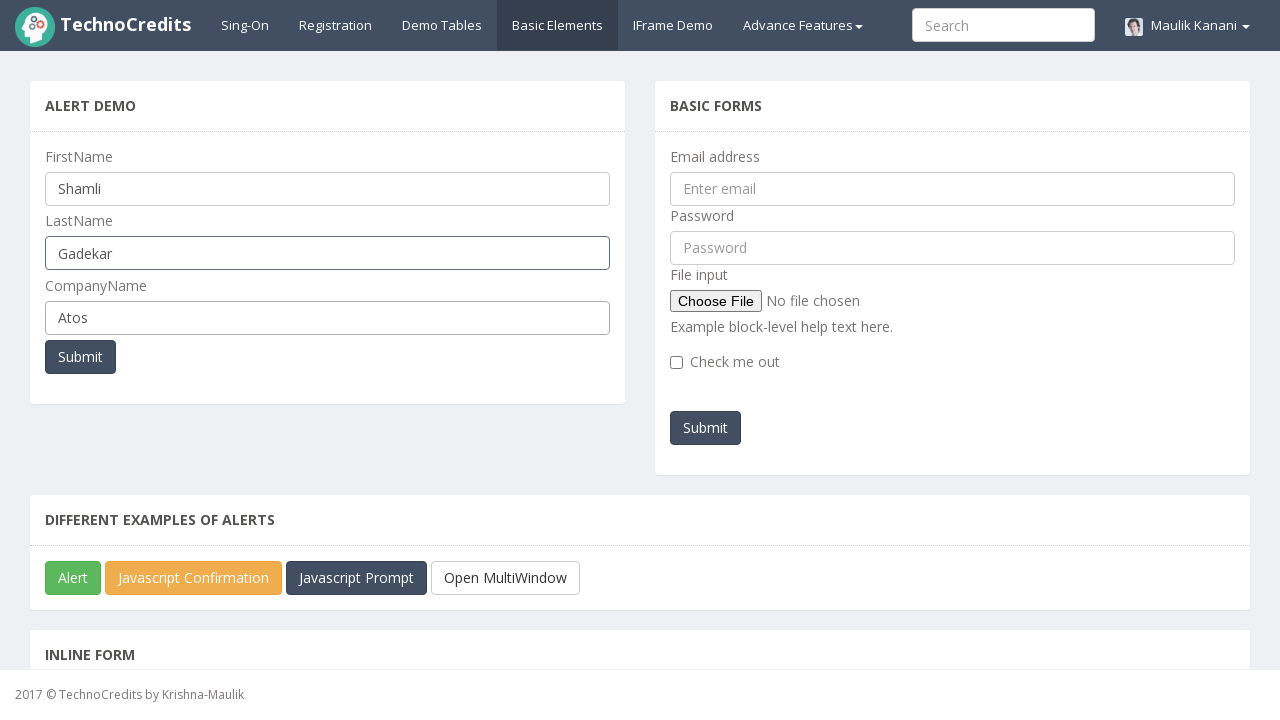

Clicked submit button to trigger alert at (80, 357) on xpath=//div[@id='firstRow']/div[1]//button[@onclick='myFunctionPopUp()']
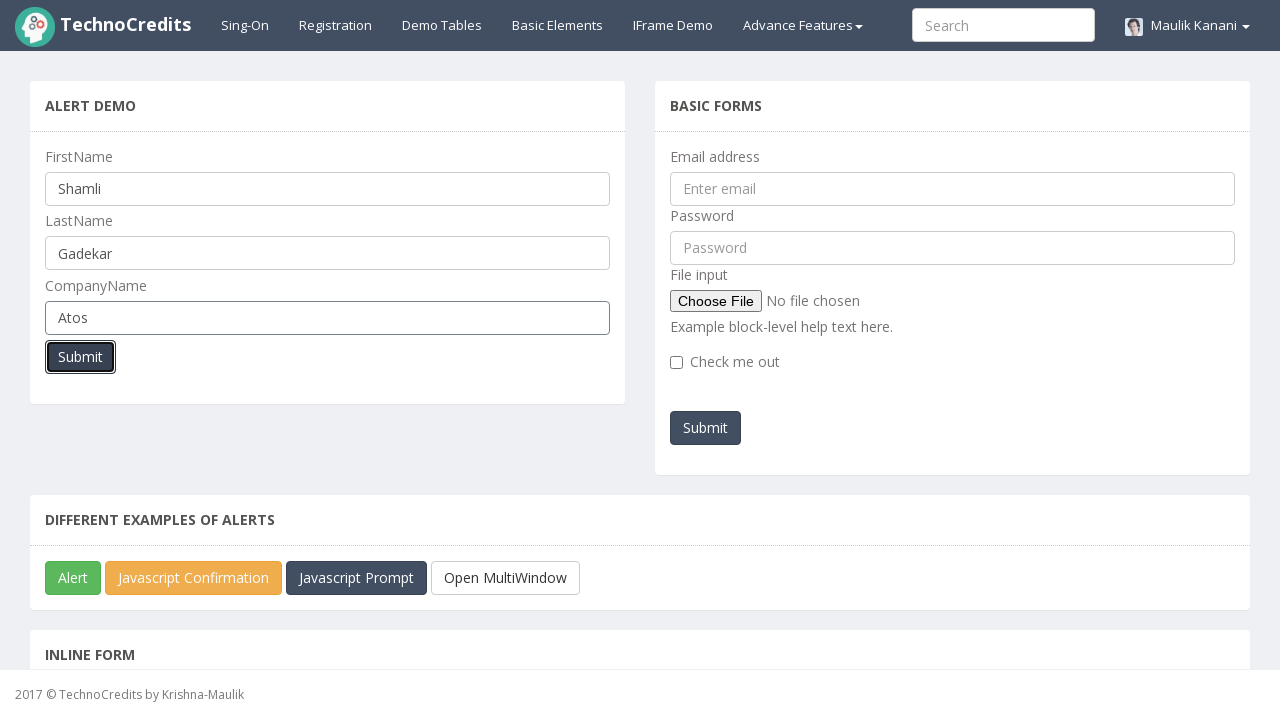

Set up dialog handler to accept alert
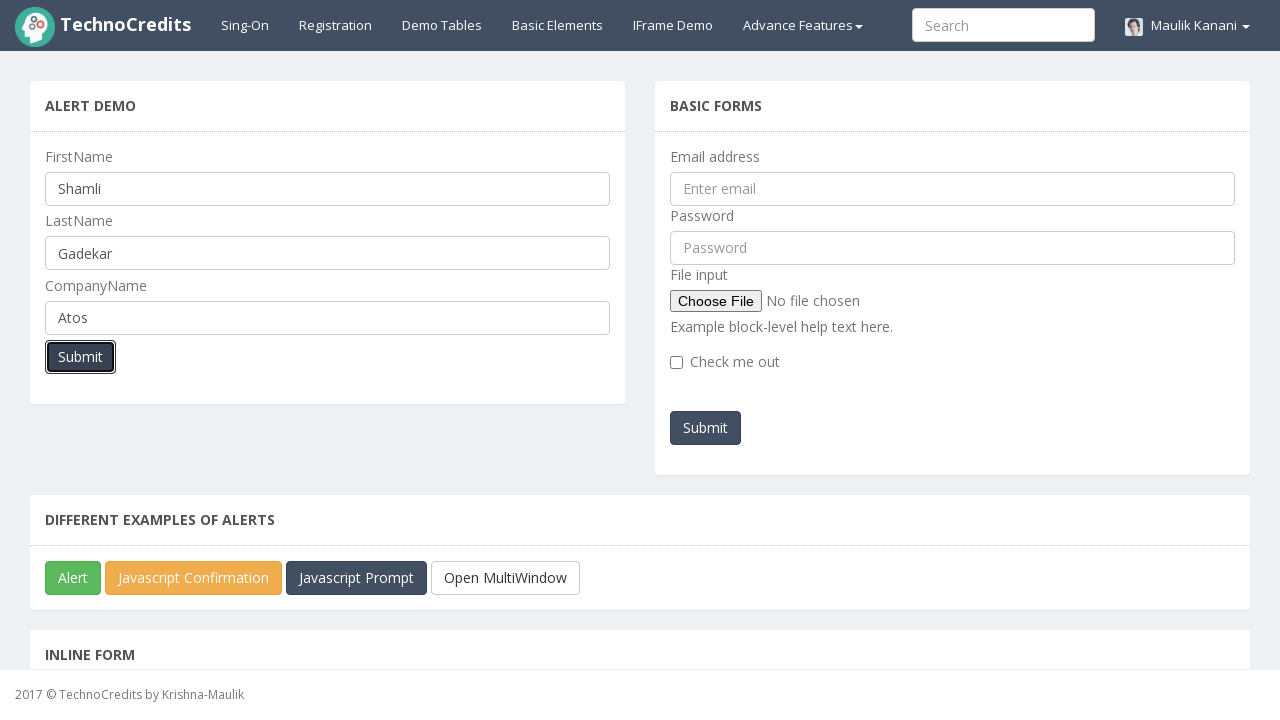

Waited 3 seconds for alert to be handled
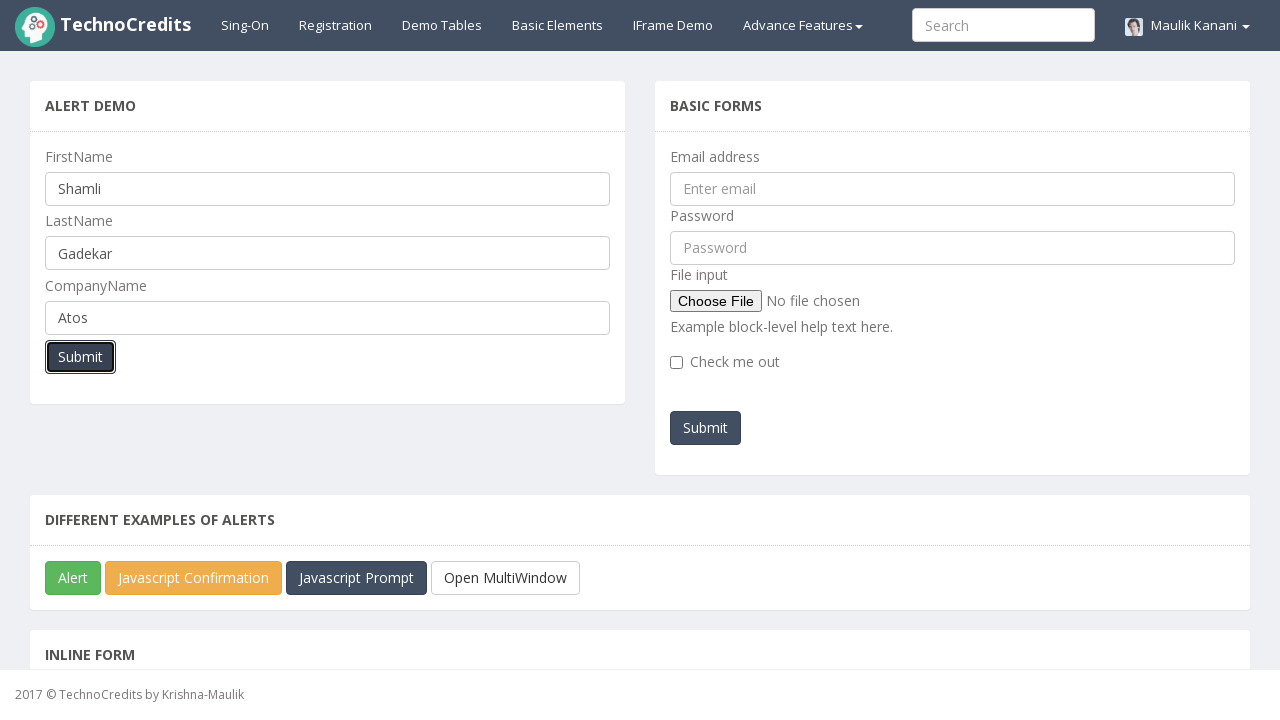

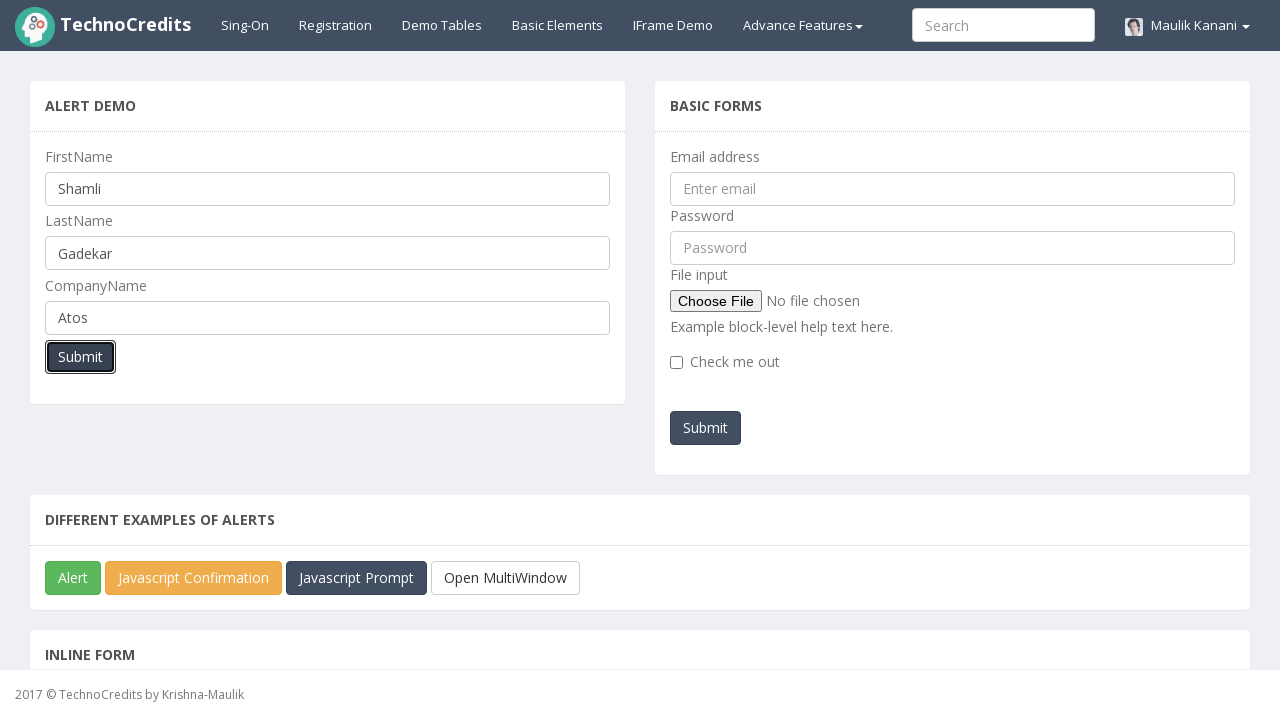